Tests button click functionality on LeafGround practice site by clicking a button and verifying that the page title changes to "Dashboard"

Starting URL: https://www.leafground.com/button.xhtml

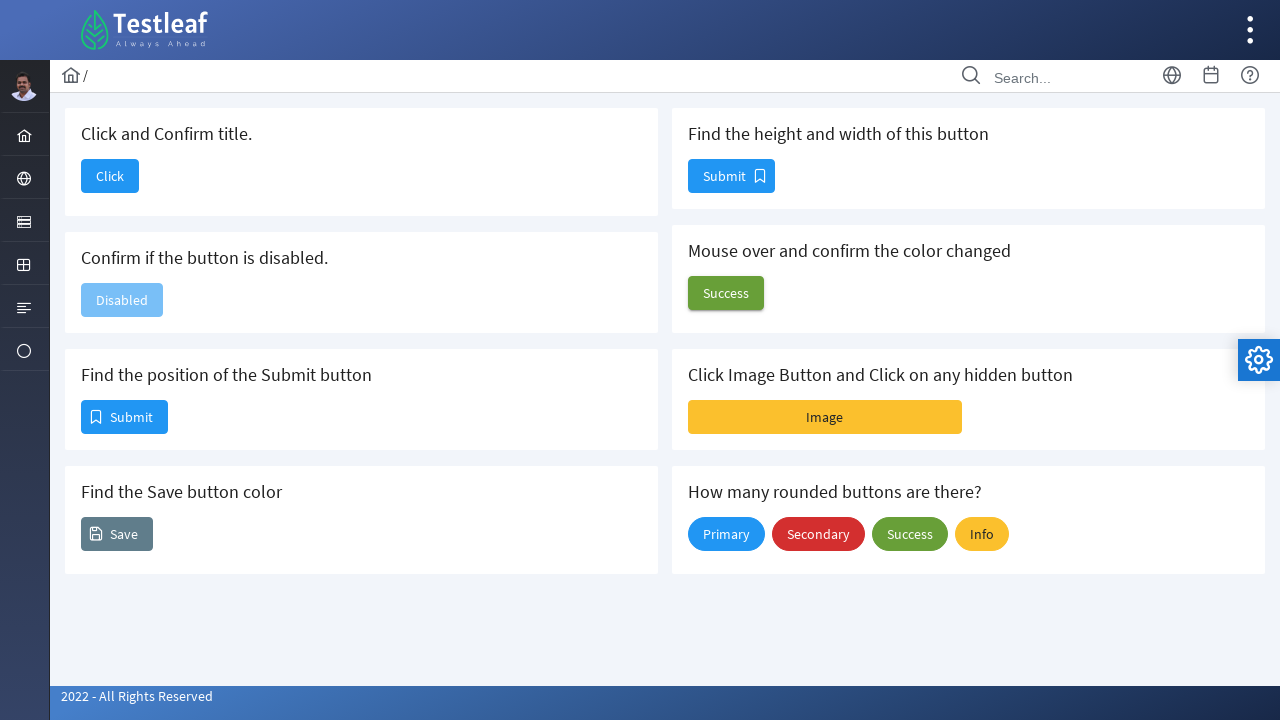

Clicked button with id 'j_idt88:j_idt90' on LeafGround button practice page at (110, 176) on xpath=//button[@id='j_idt88:j_idt90']
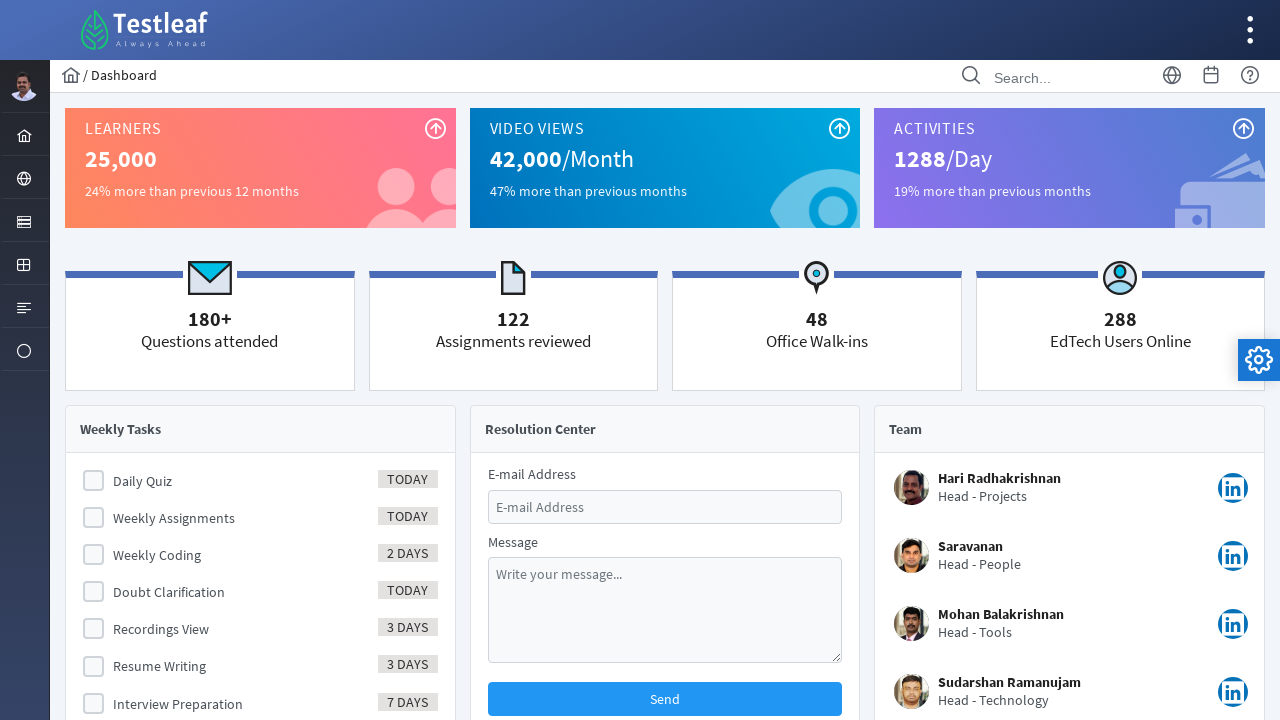

Waited for page to load with domcontentloaded state
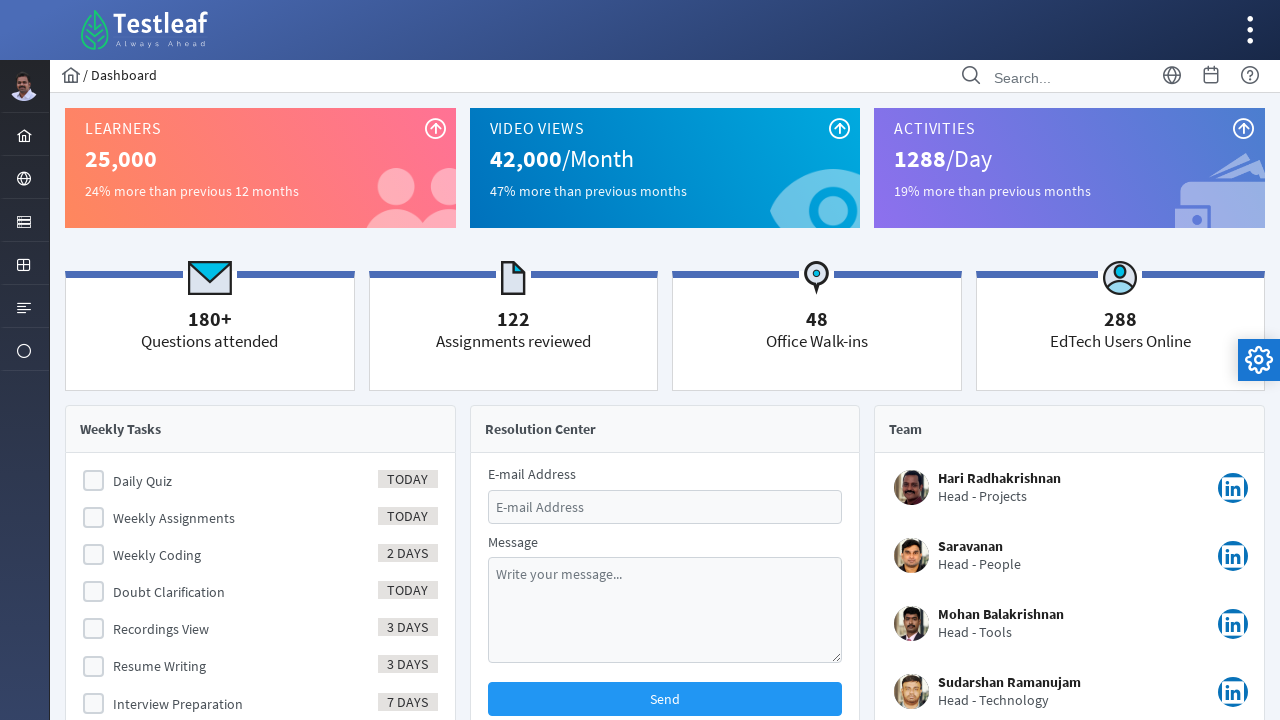

Retrieved page title
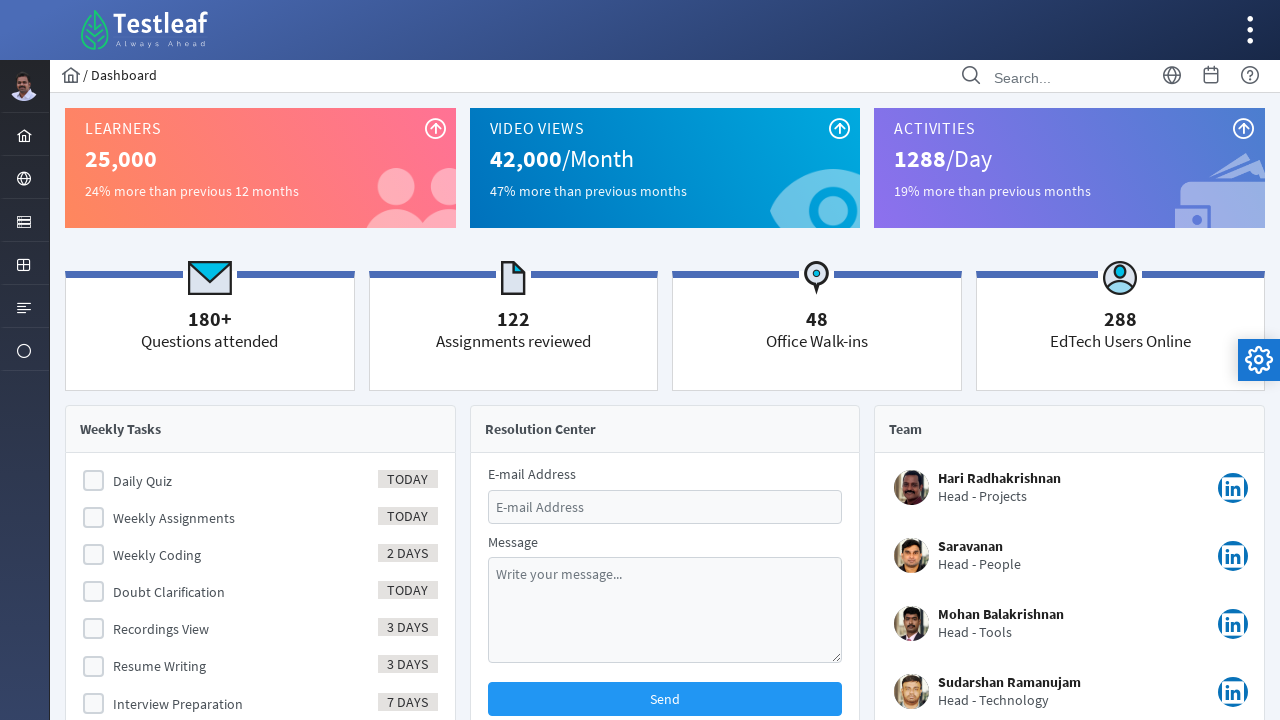

Set expected title to 'Dashboard'
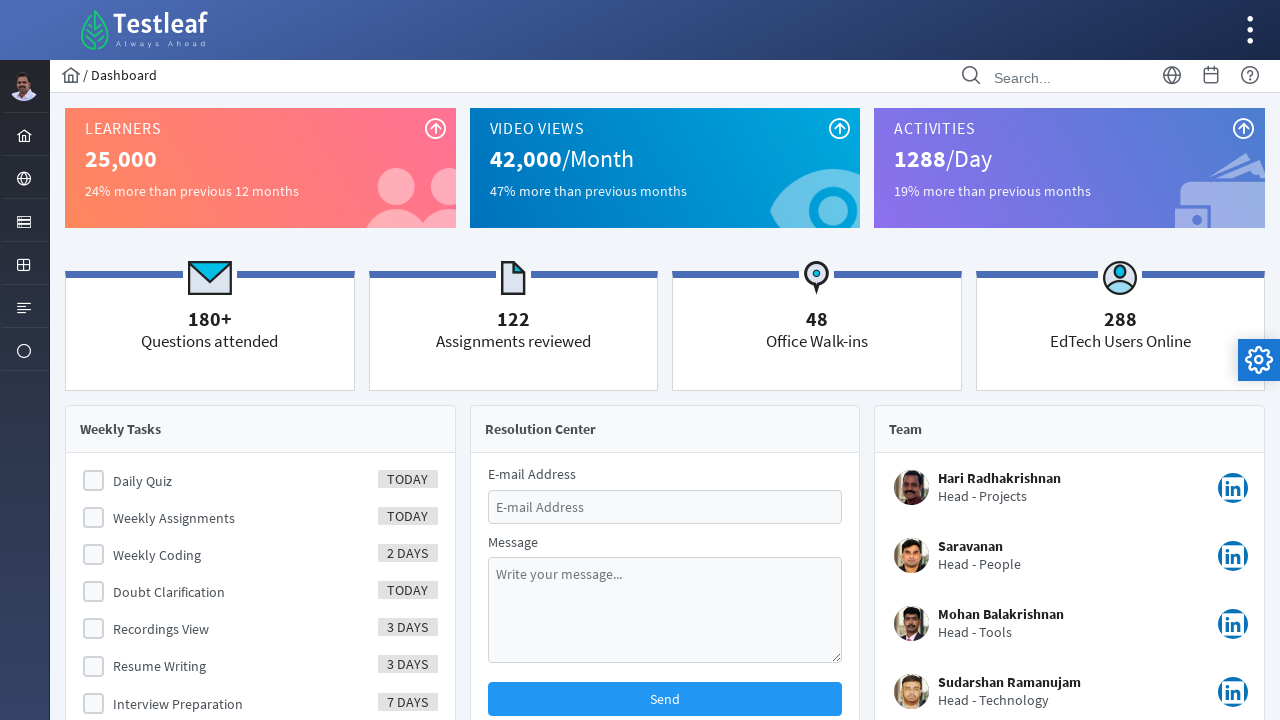

Verified that page title changed to 'Dashboard' after button click
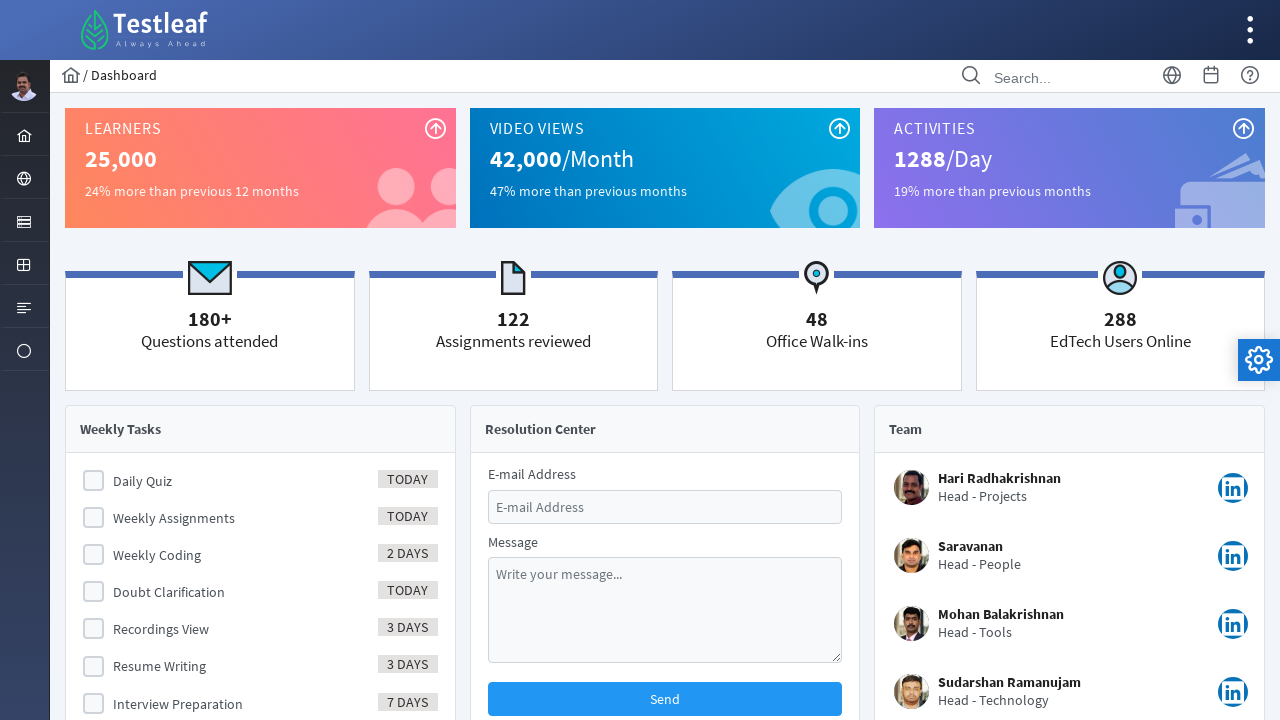

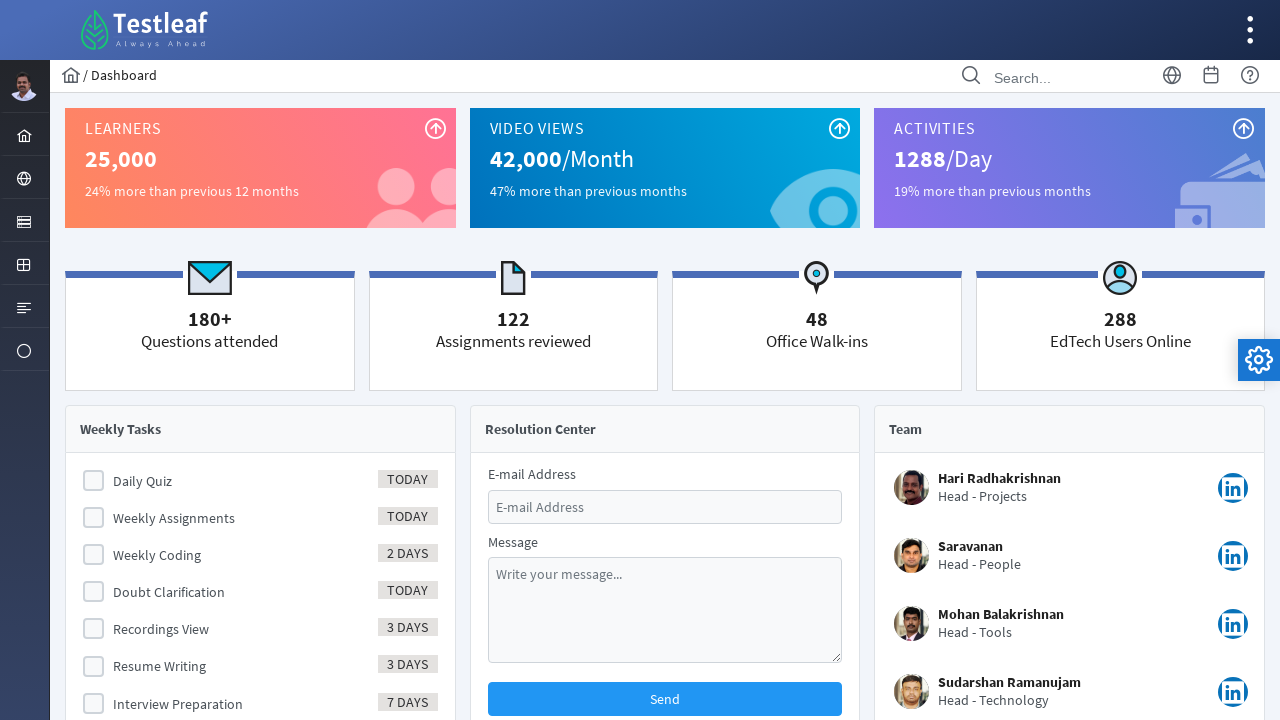